Tests multi-tab functionality by opening a new tab, navigating to a different URL, extracting course text, and using it to fill a form in the original tab

Starting URL: https://rahulshettyacademy.com/angularpractice/

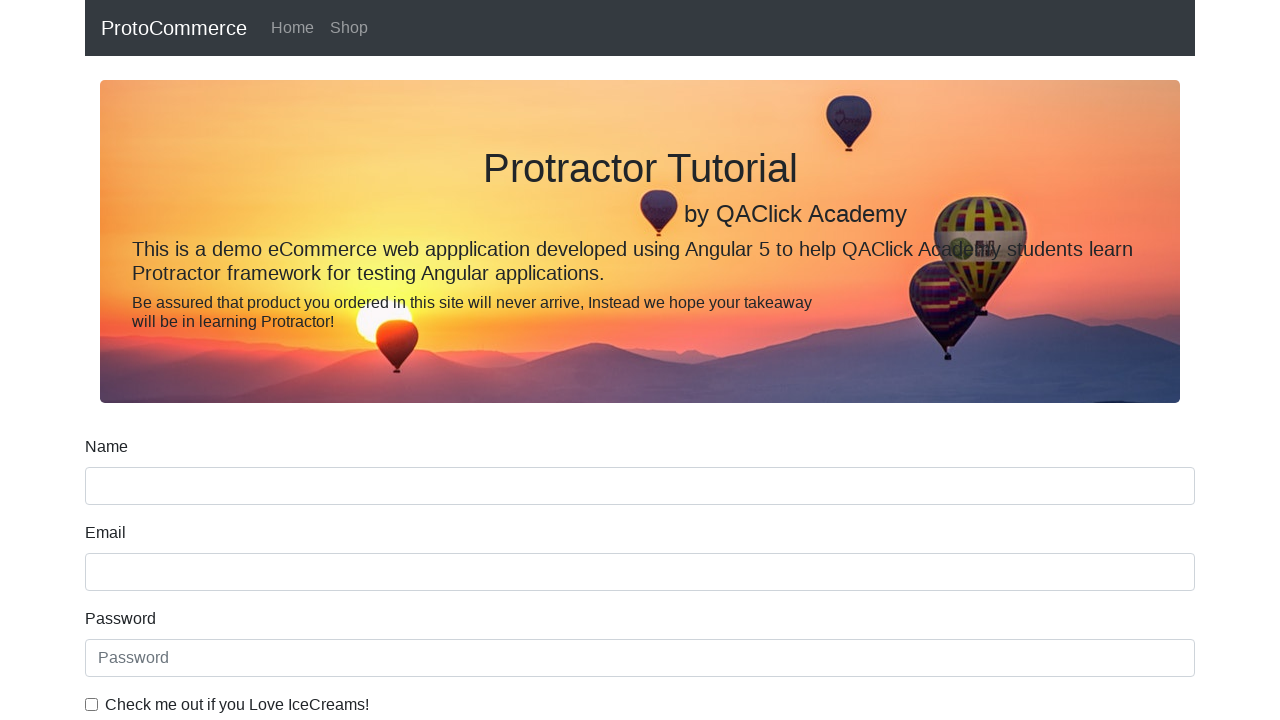

Opened a new tab
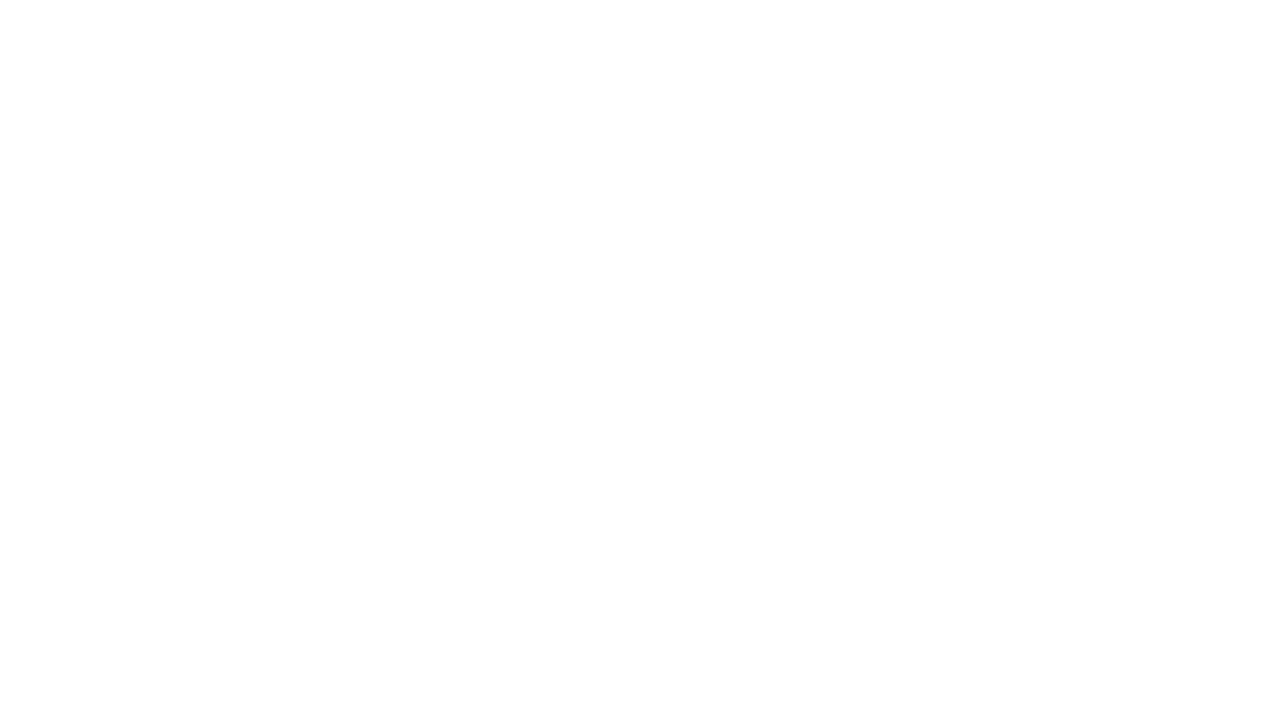

Navigated new tab to https://rahulshettyacademy.com/
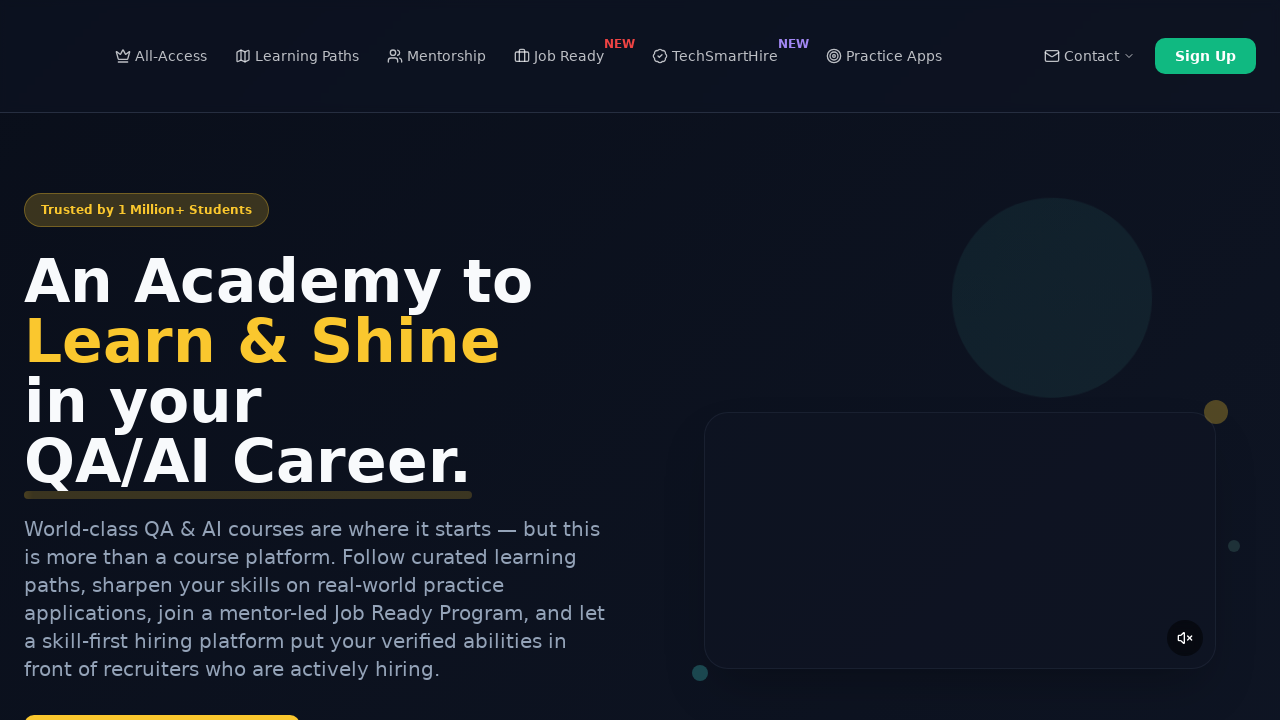

Waited for course links to load
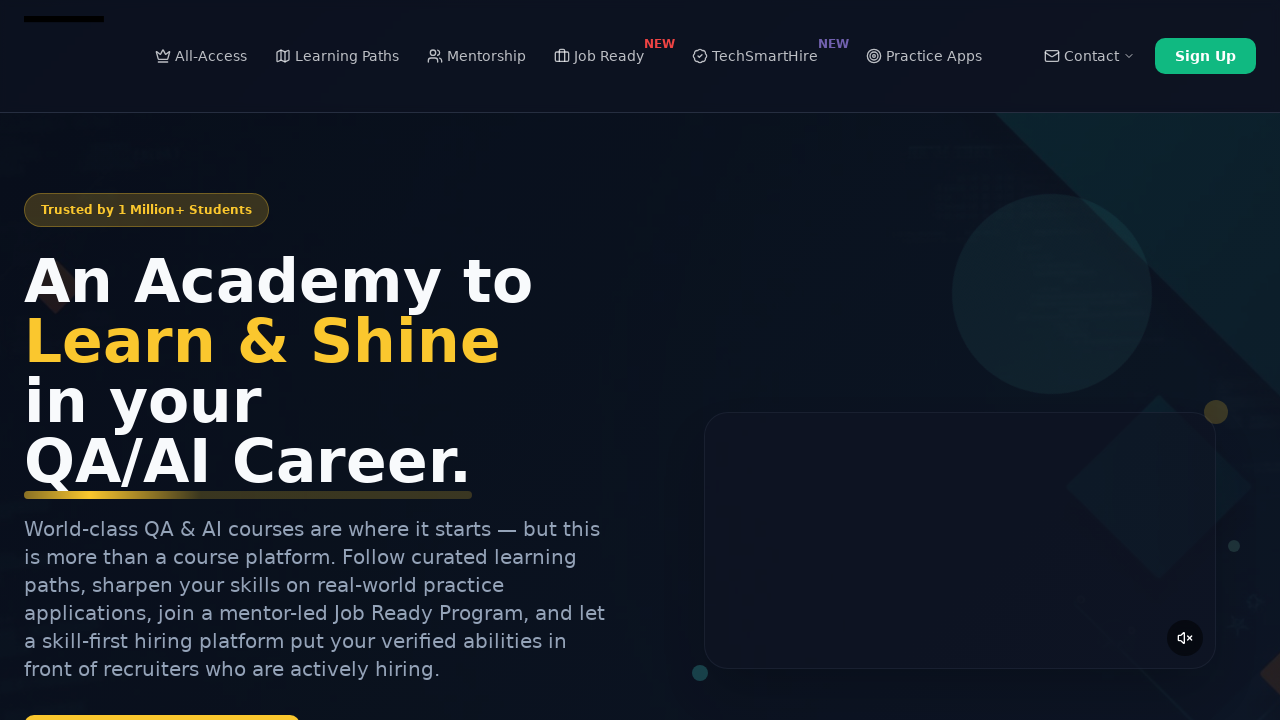

Located all course links
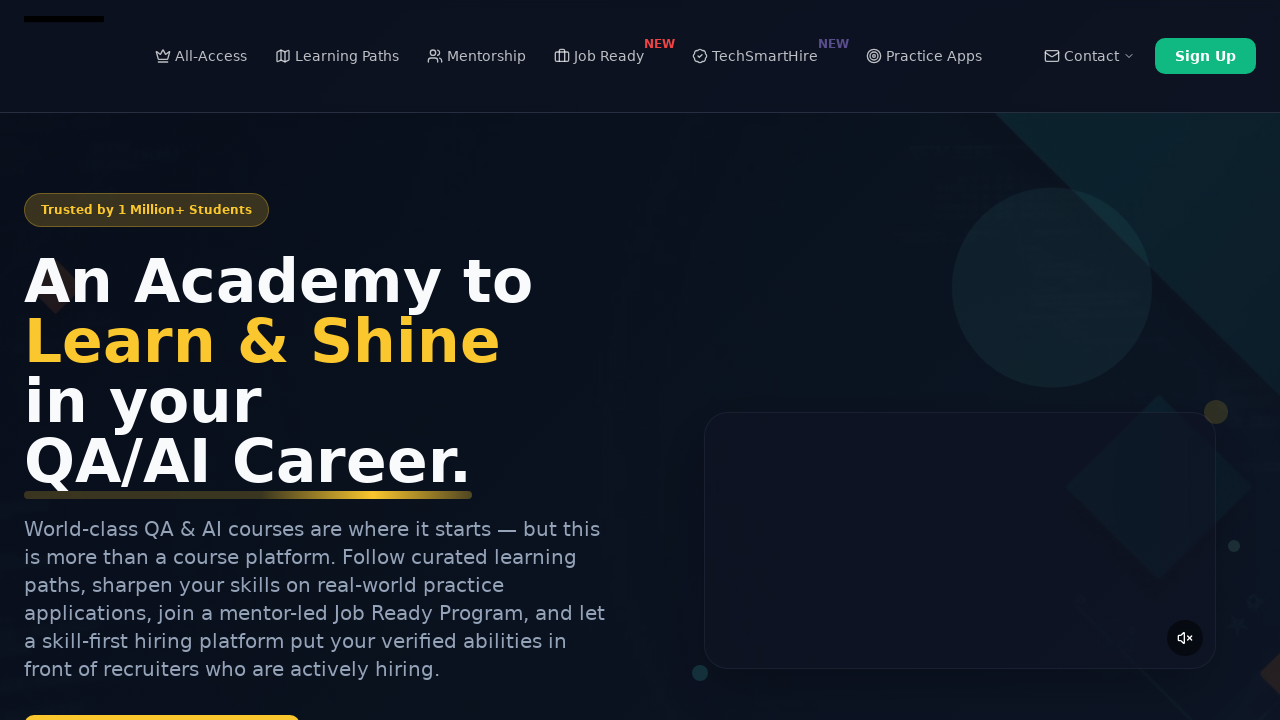

Extracted course name: 'Playwright Testing'
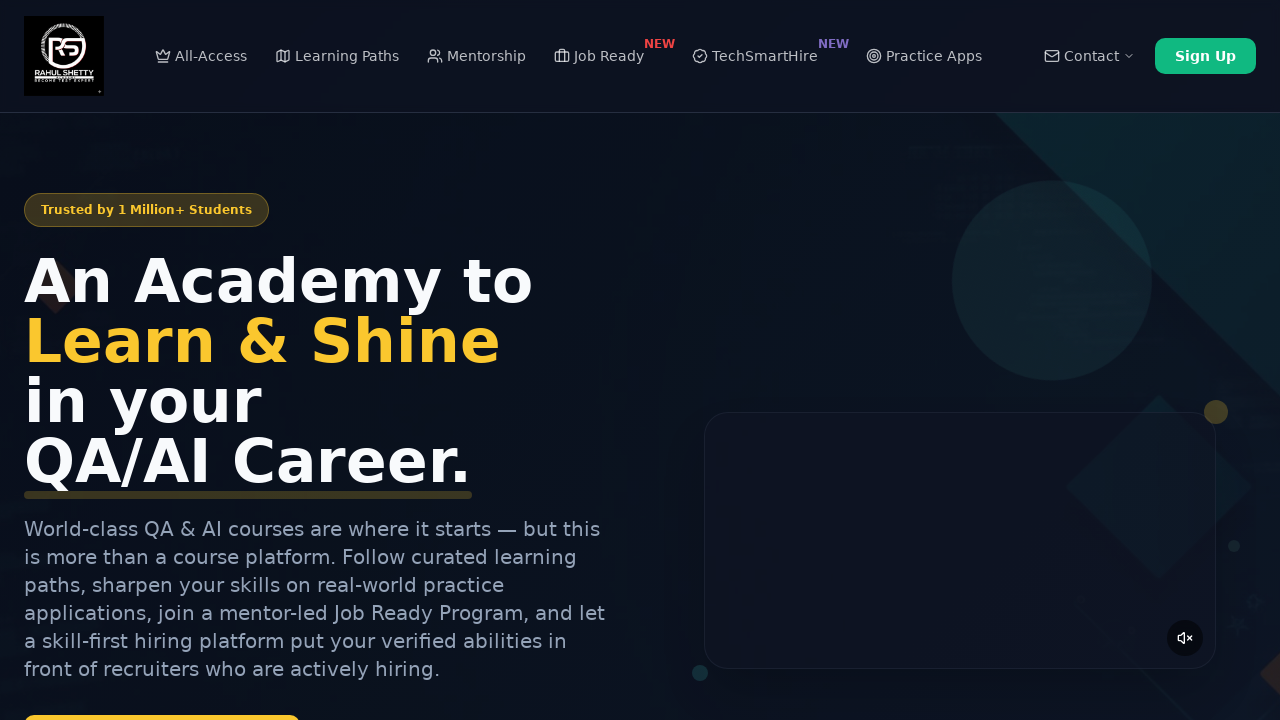

Filled name field in original tab with course name: 'Playwright Testing' on [name='name']
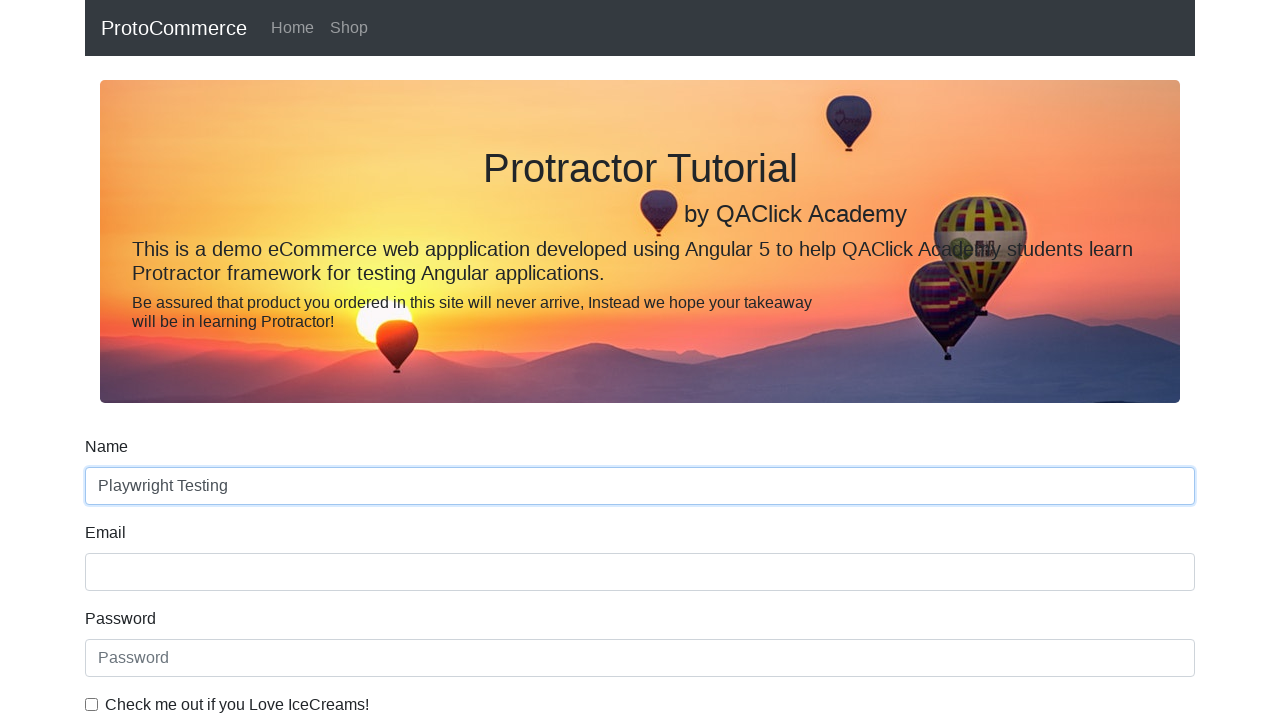

Closed the new tab
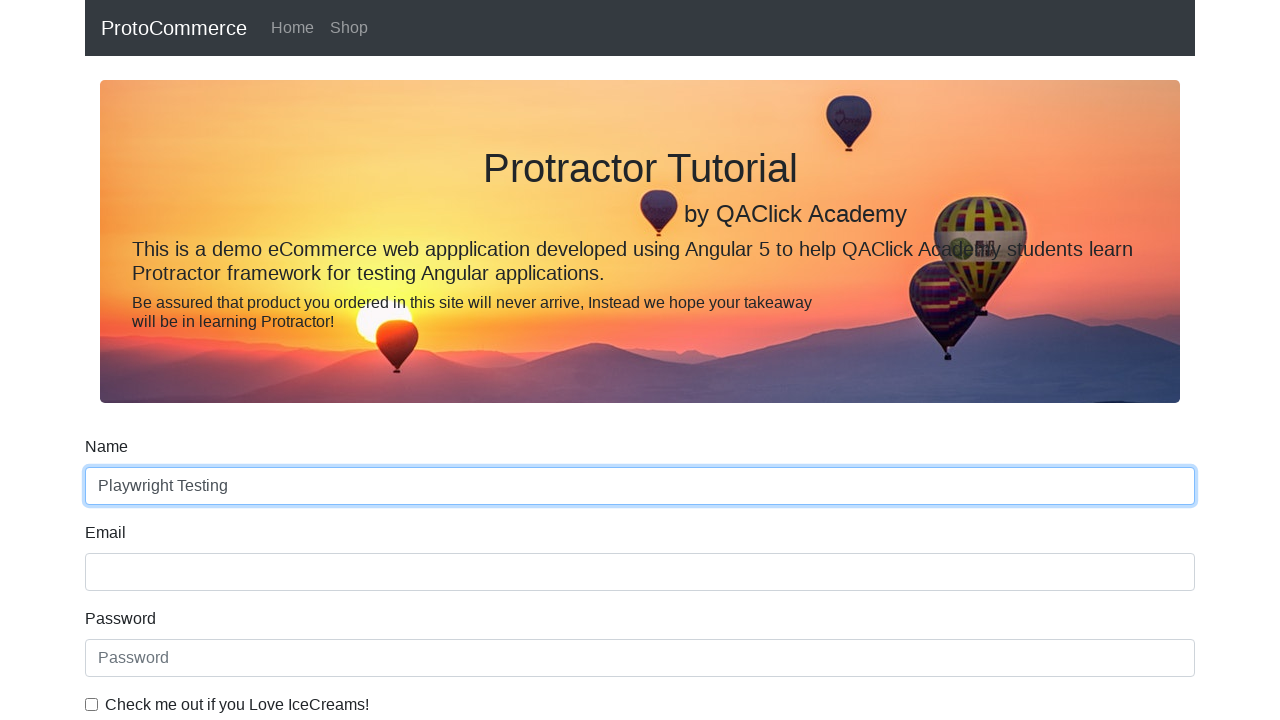

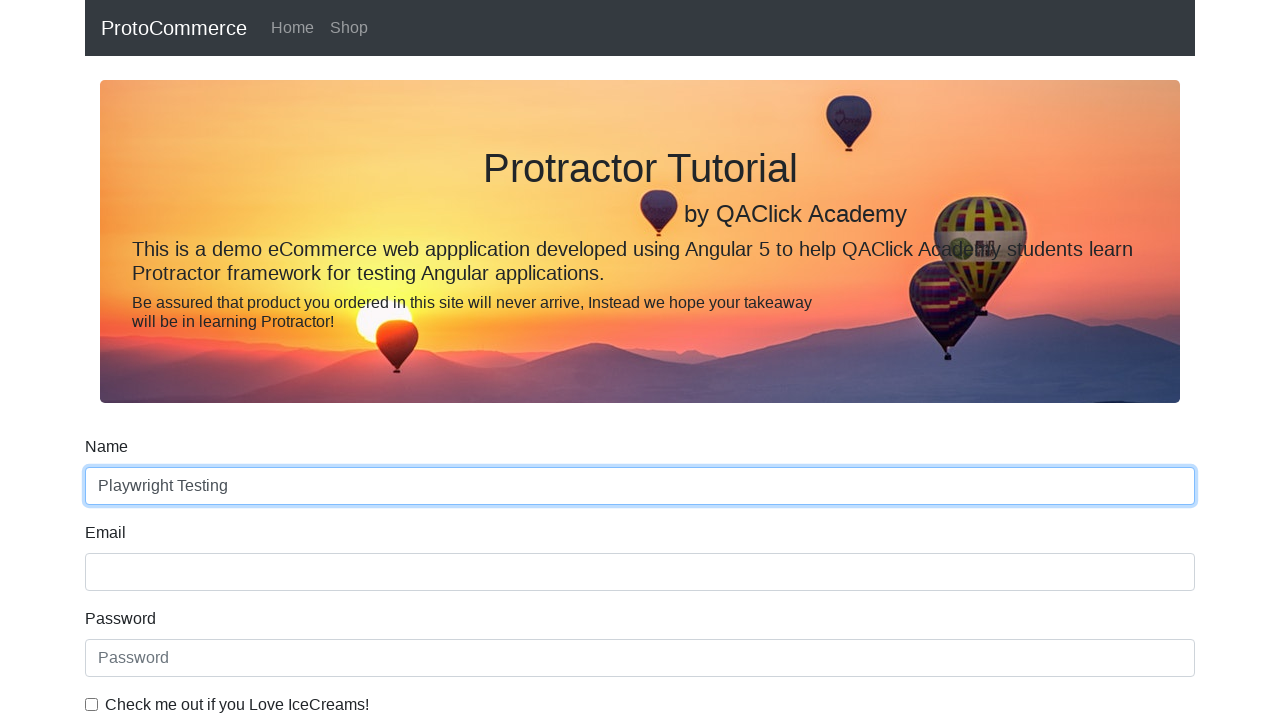